Tests drag-and-drop functionality on jQuery UI demo page using click-and-hold approach within an iframe

Starting URL: https://jqueryui.com/droppable/

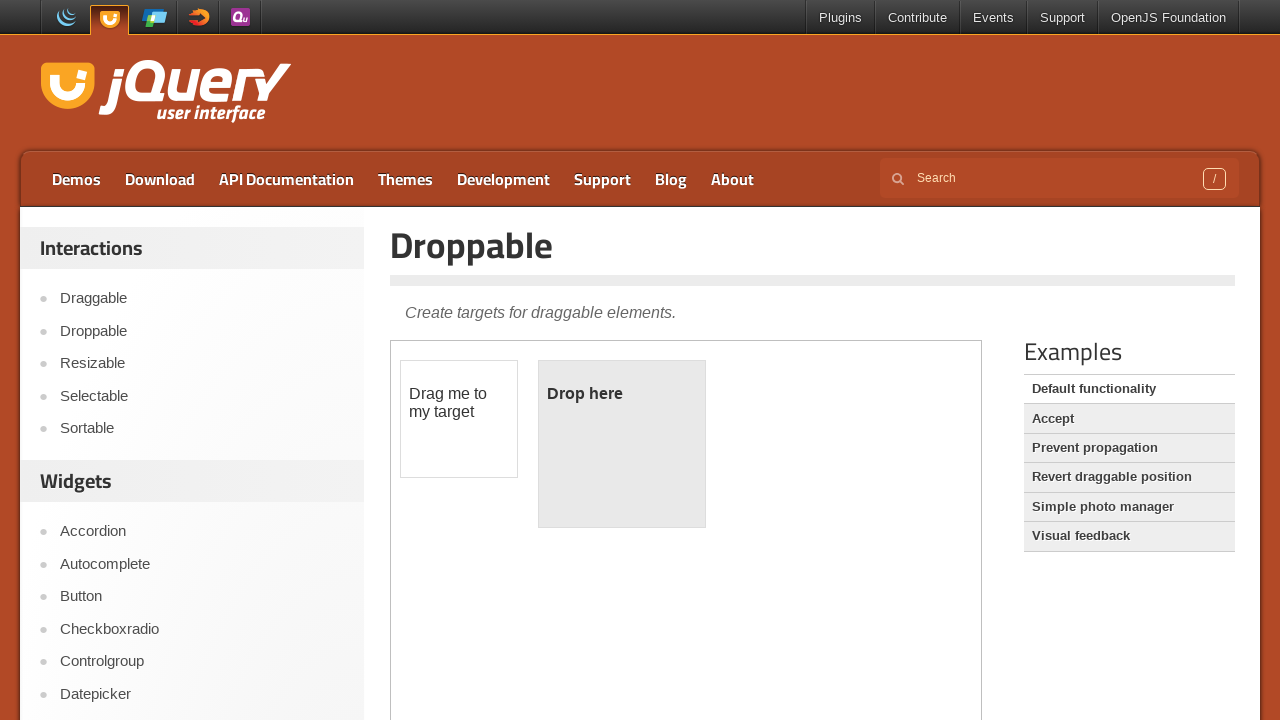

Located the first iframe containing the drag-drop demo
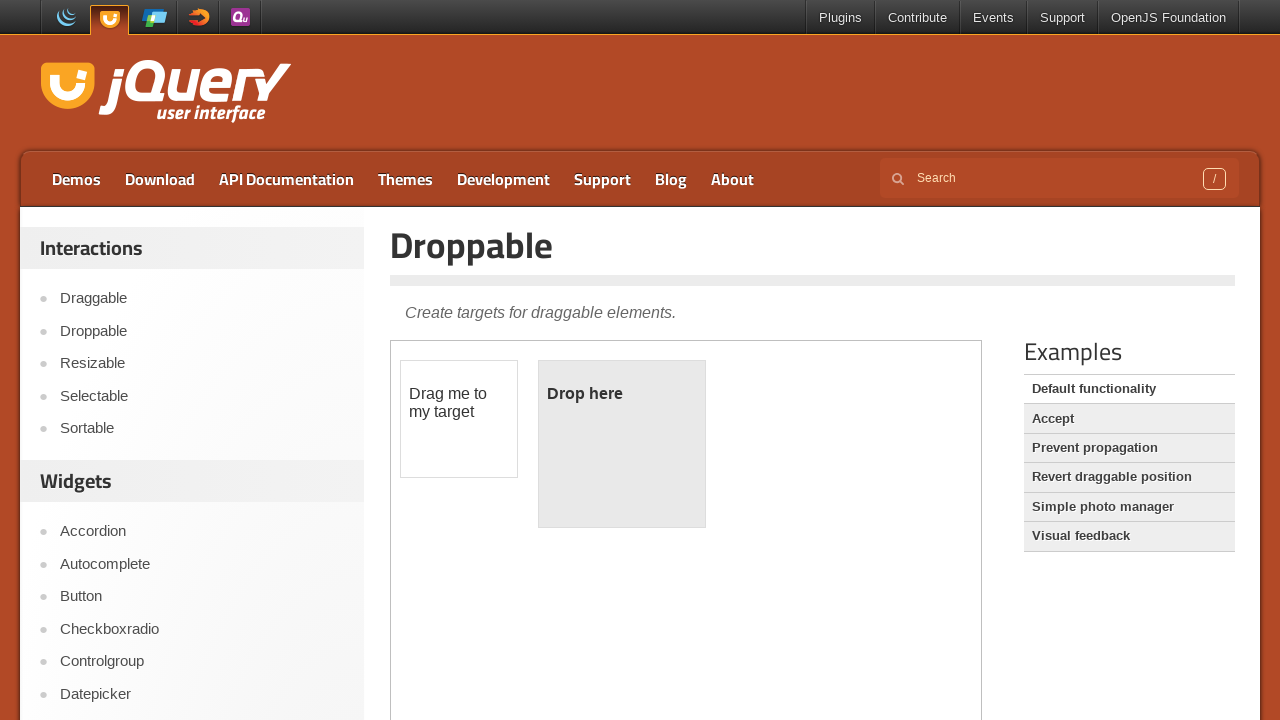

Located the draggable element with id 'draggable'
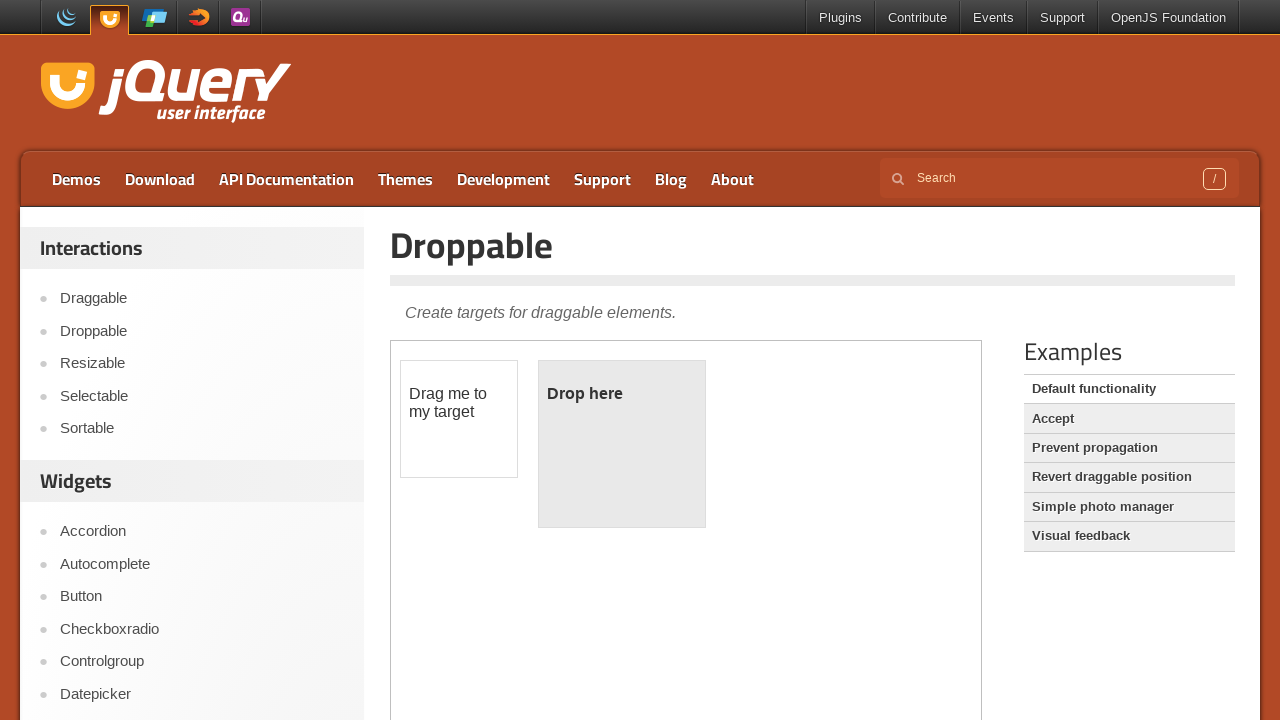

Located the droppable element with id 'droppable'
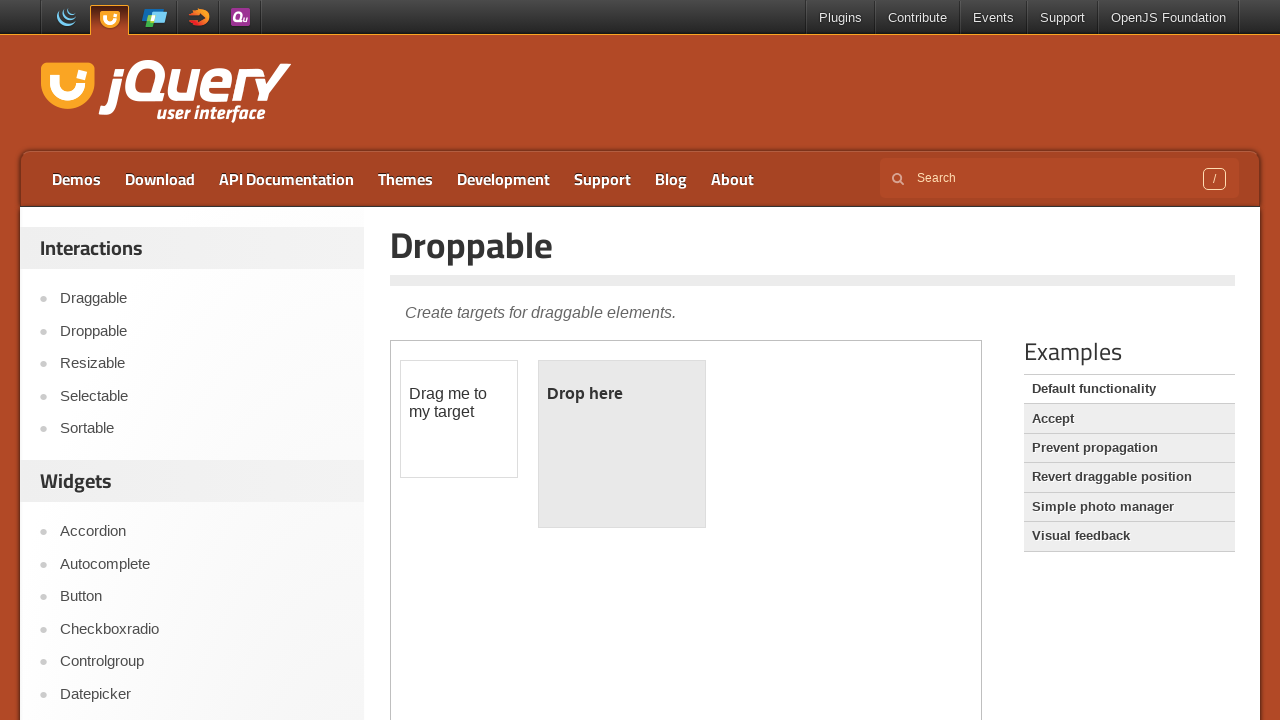

Dragged the draggable element to the droppable element at (622, 444)
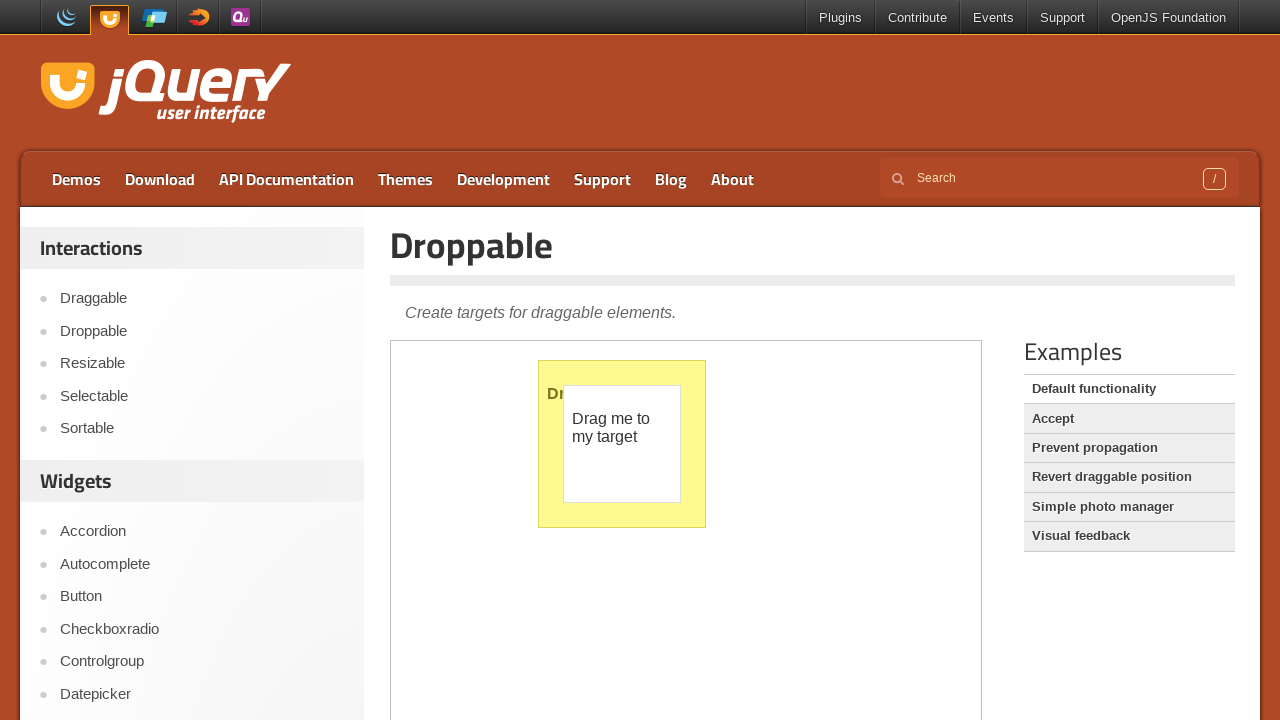

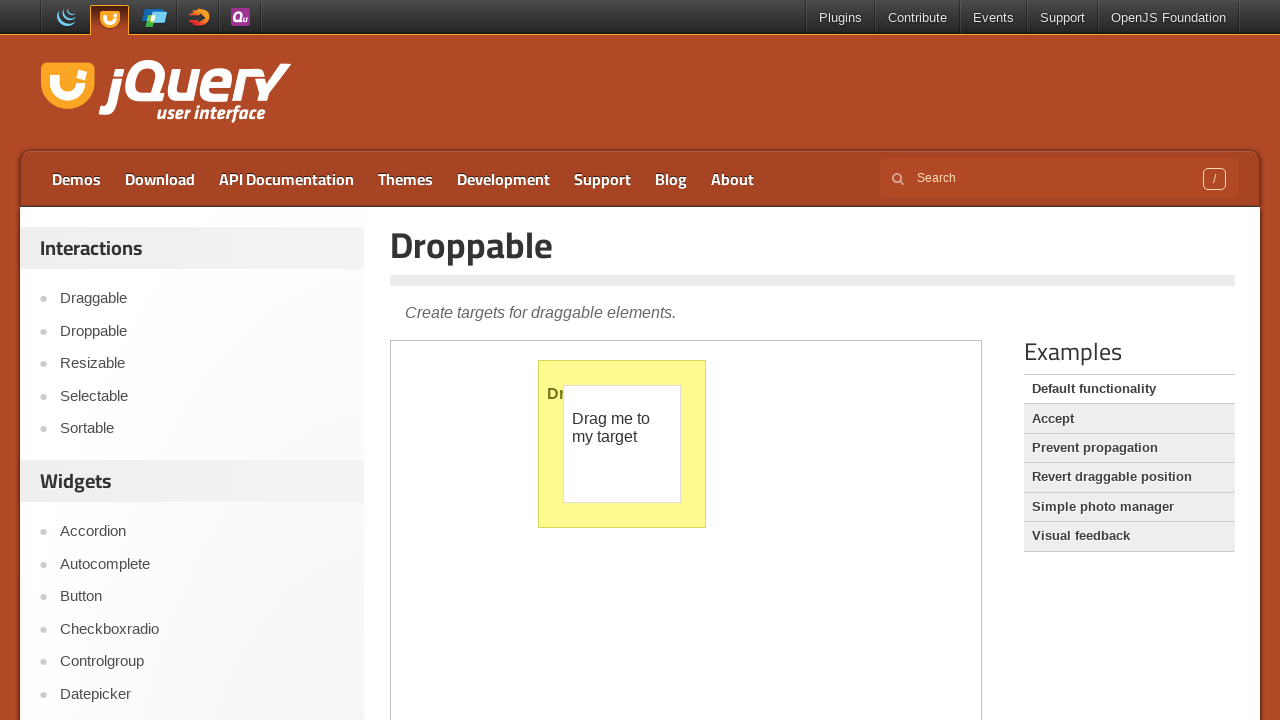